Tests that the Sign In button is visible, enabled, and clickable on the store homepage

Starting URL: https://mystore-testlab.coderslab.pl/index.php

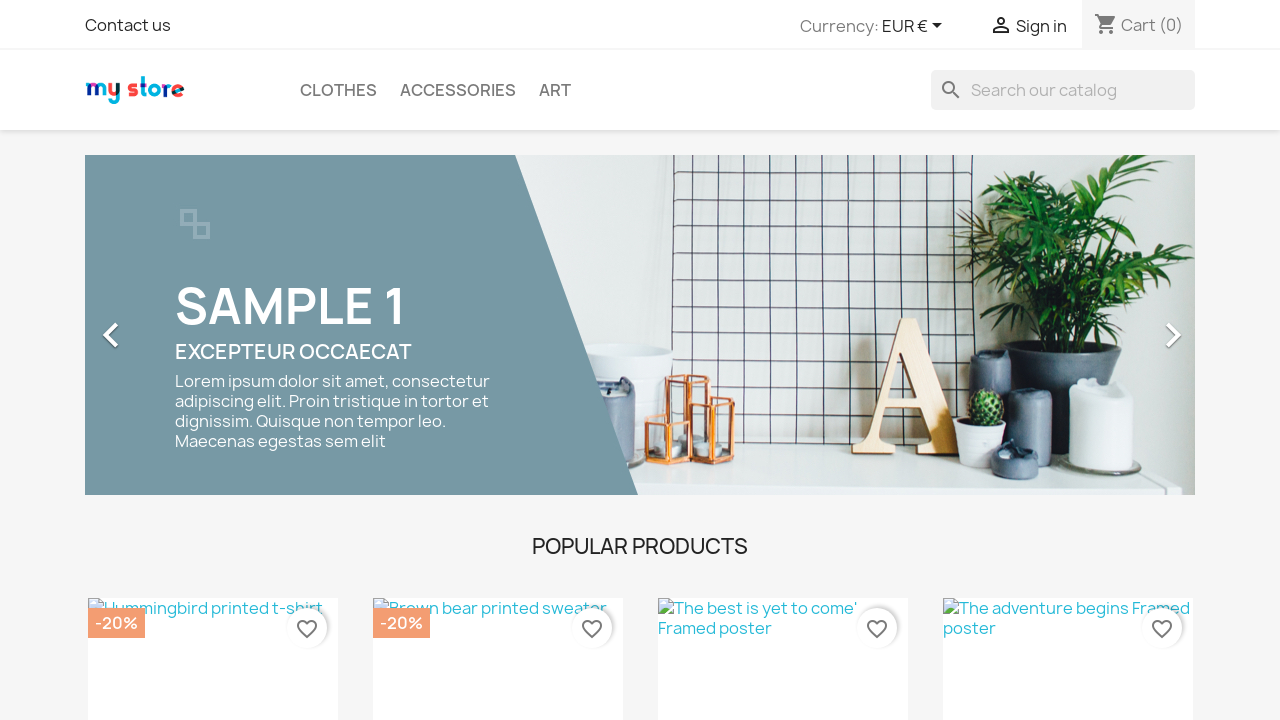

Located Sign In button element
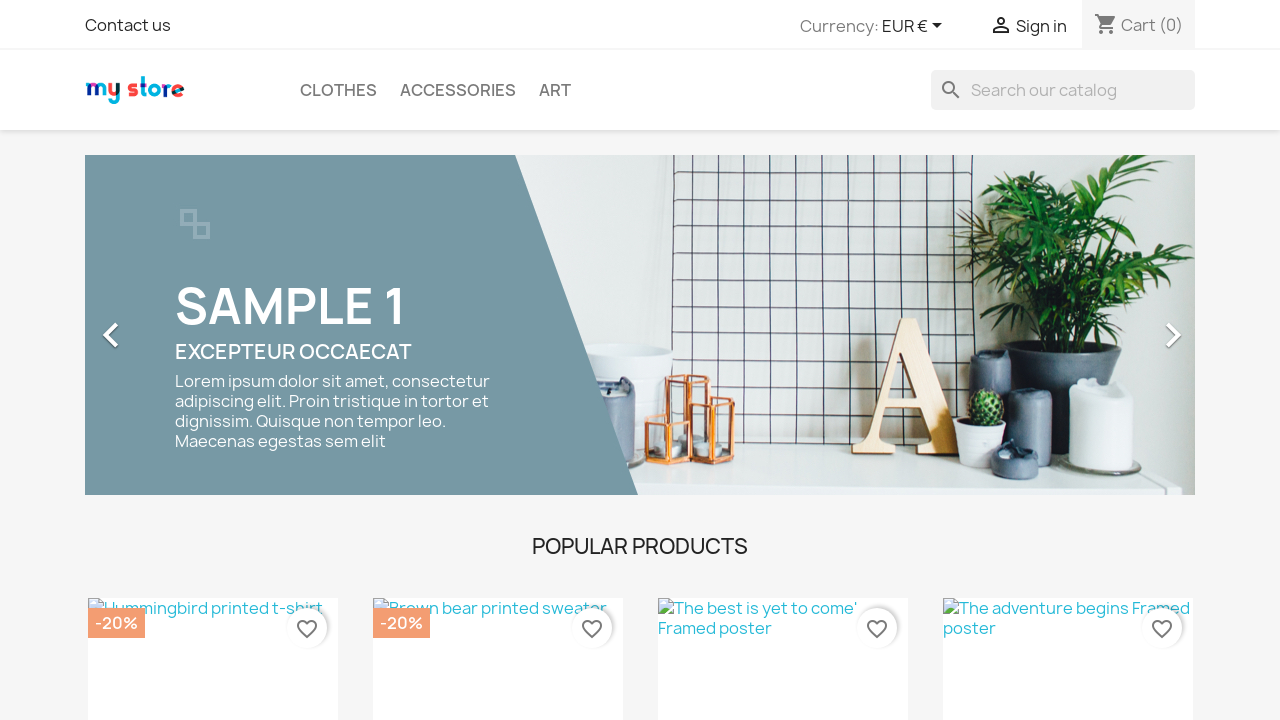

Sign In button is visible
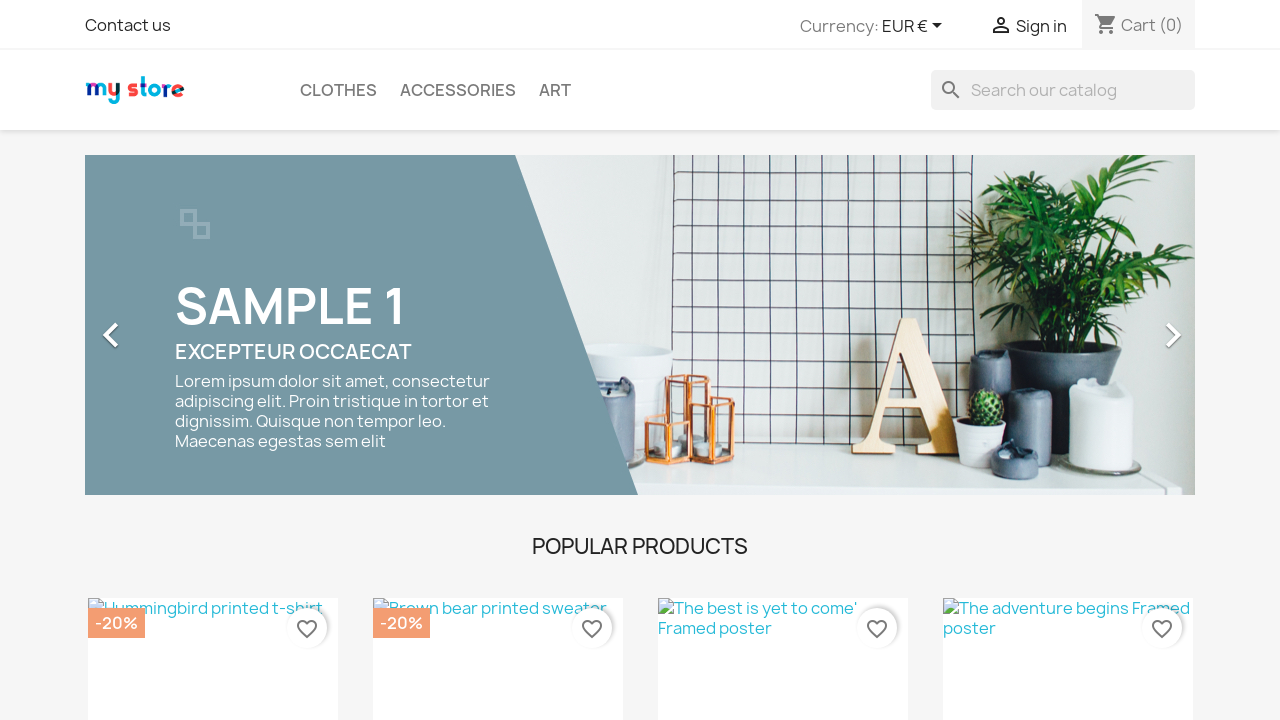

Clicked Sign In button at (1001, 27) on xpath=//*[@id='_desktop_user_info']/div/a
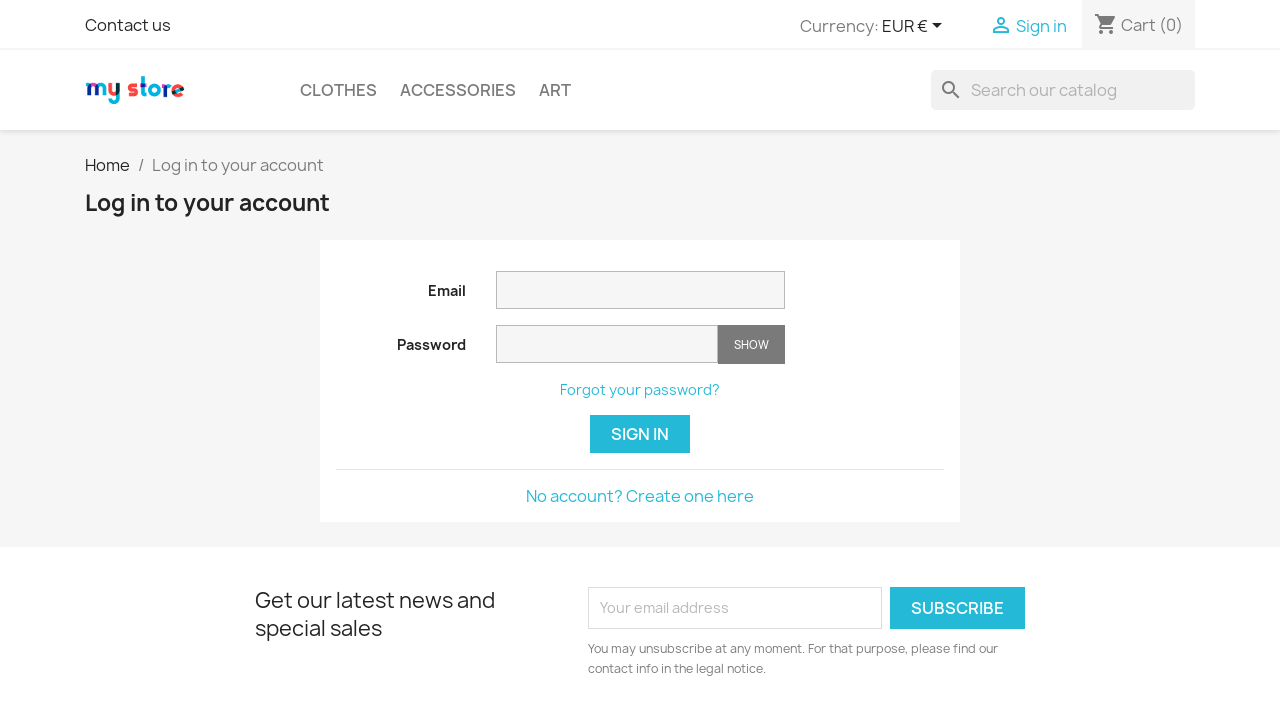

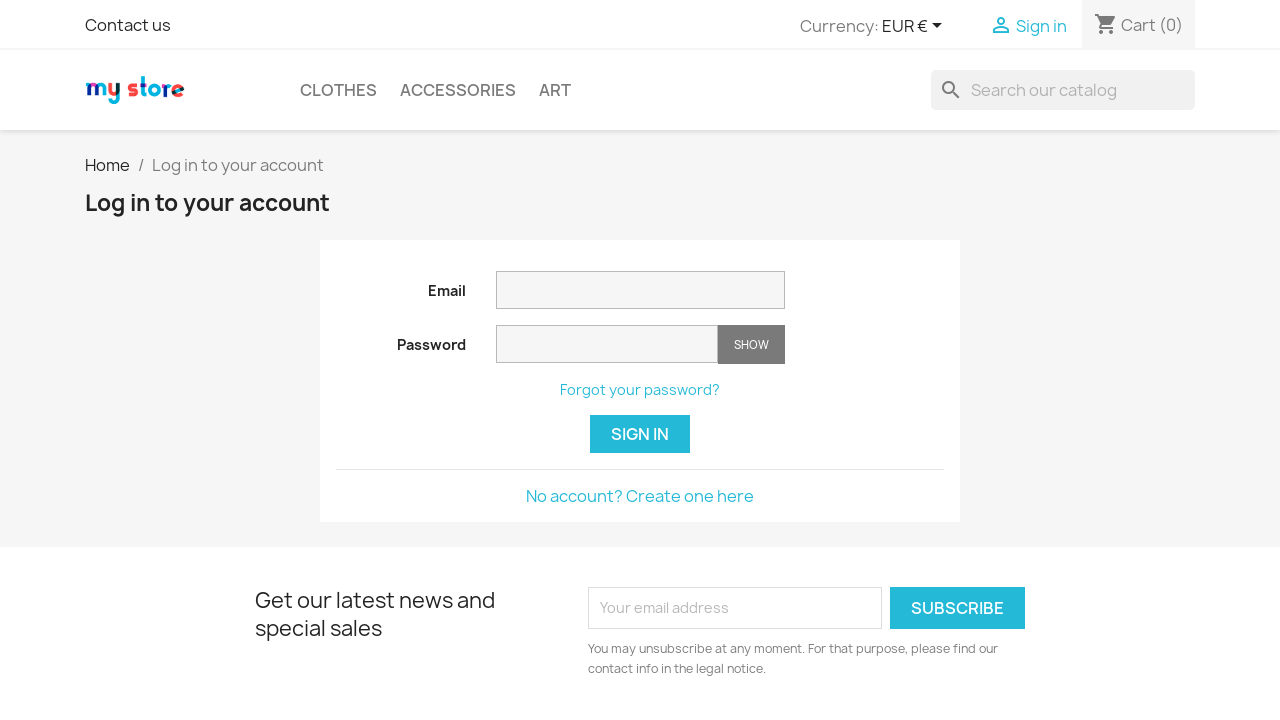